Tests clicking a link using ID as a locator by clicking the dynamic link and verifying navigation to the home page.

Starting URL: https://demoqa.com/links

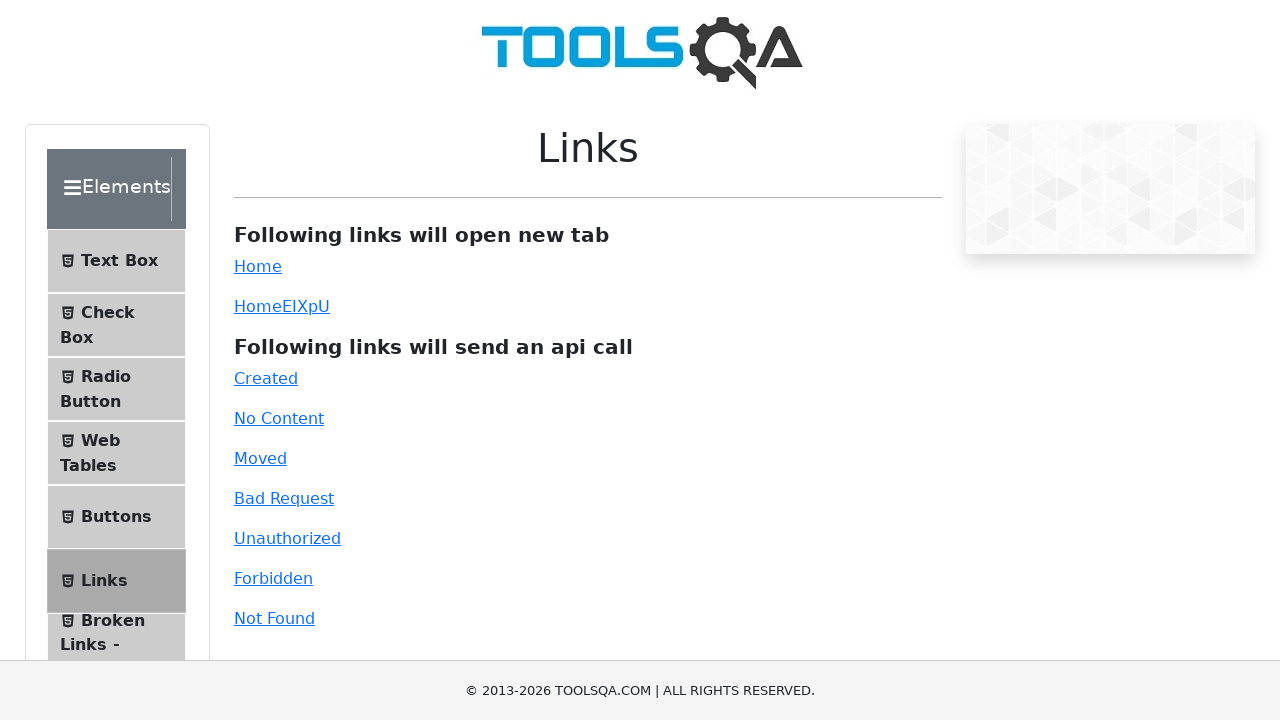

Clicked the dynamic link using ID locator at (258, 306) on #dynamicLink
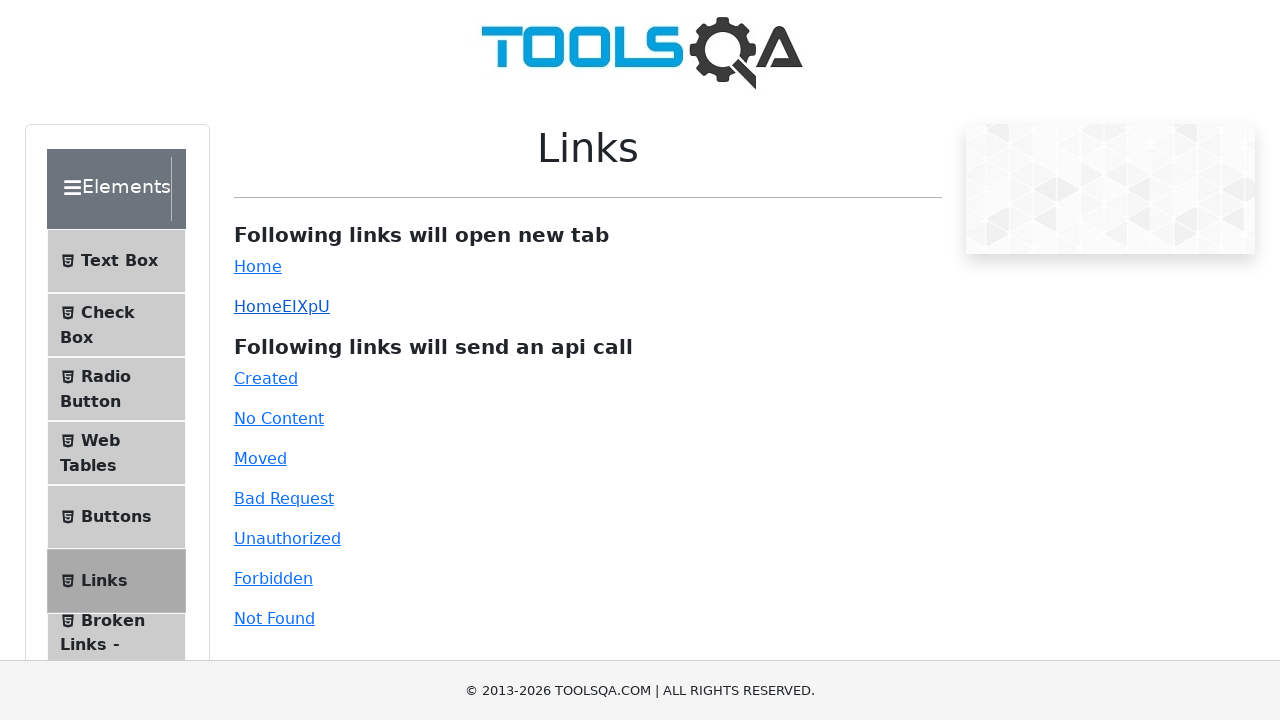

Waited for header image to load after navigation
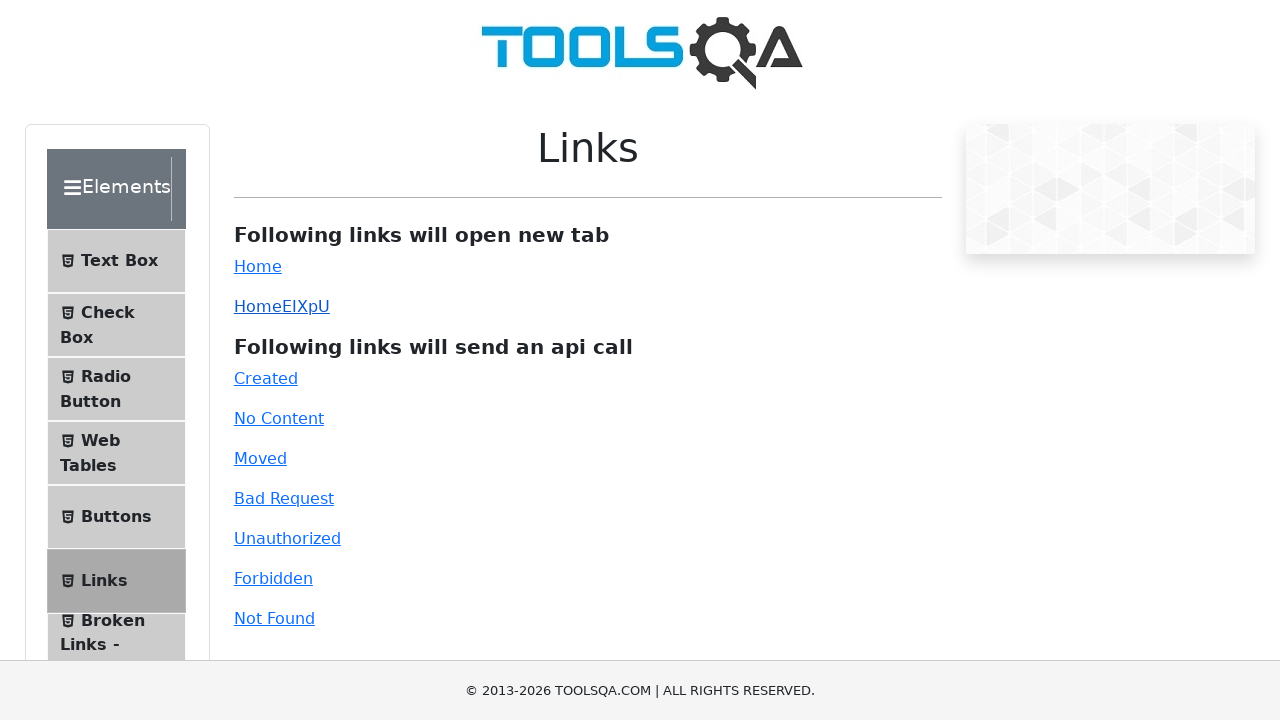

Verified header element is visible - navigation to home page successful
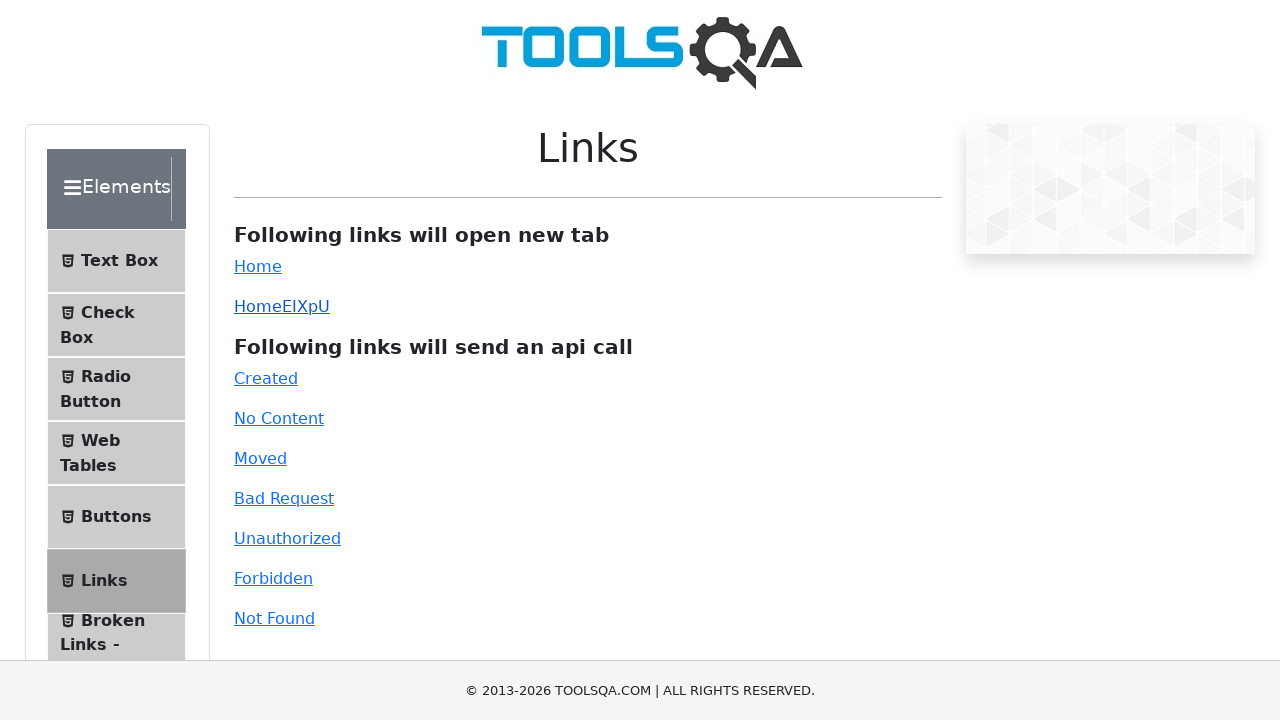

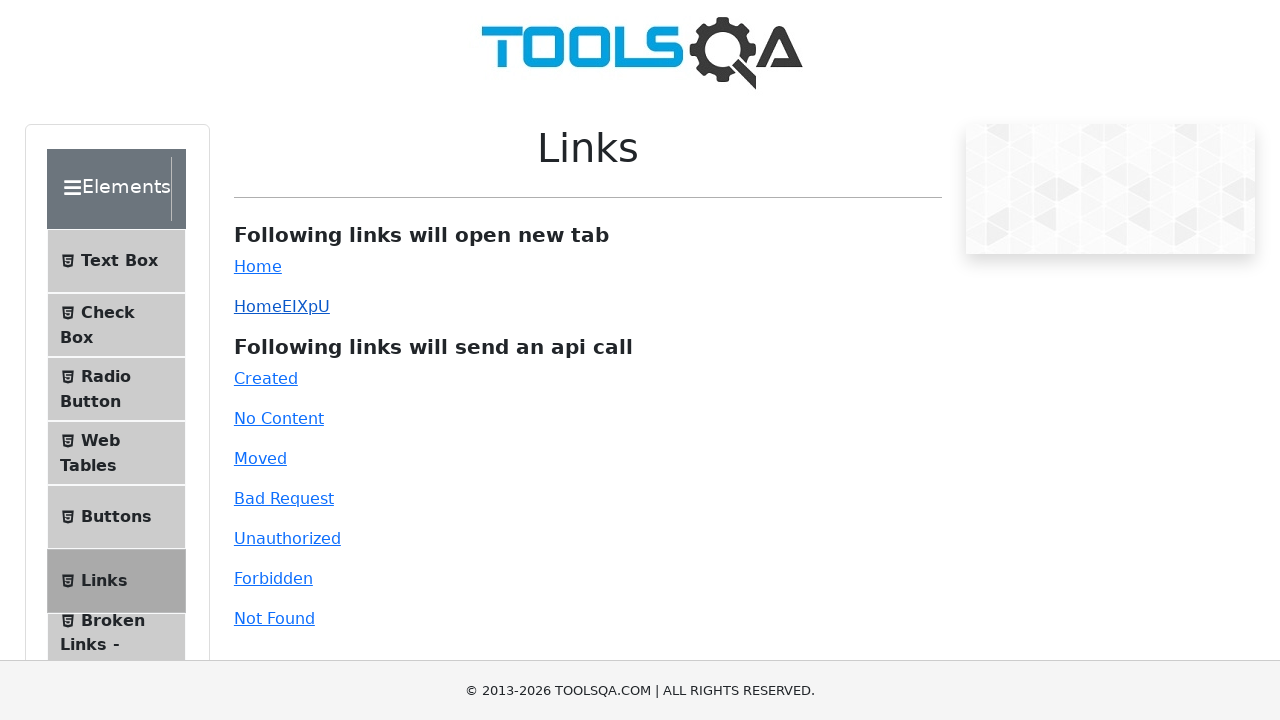